Tests drag and drop functionality by dragging an element to a droppable target within an iframe

Starting URL: http://jqueryui.com/droppable

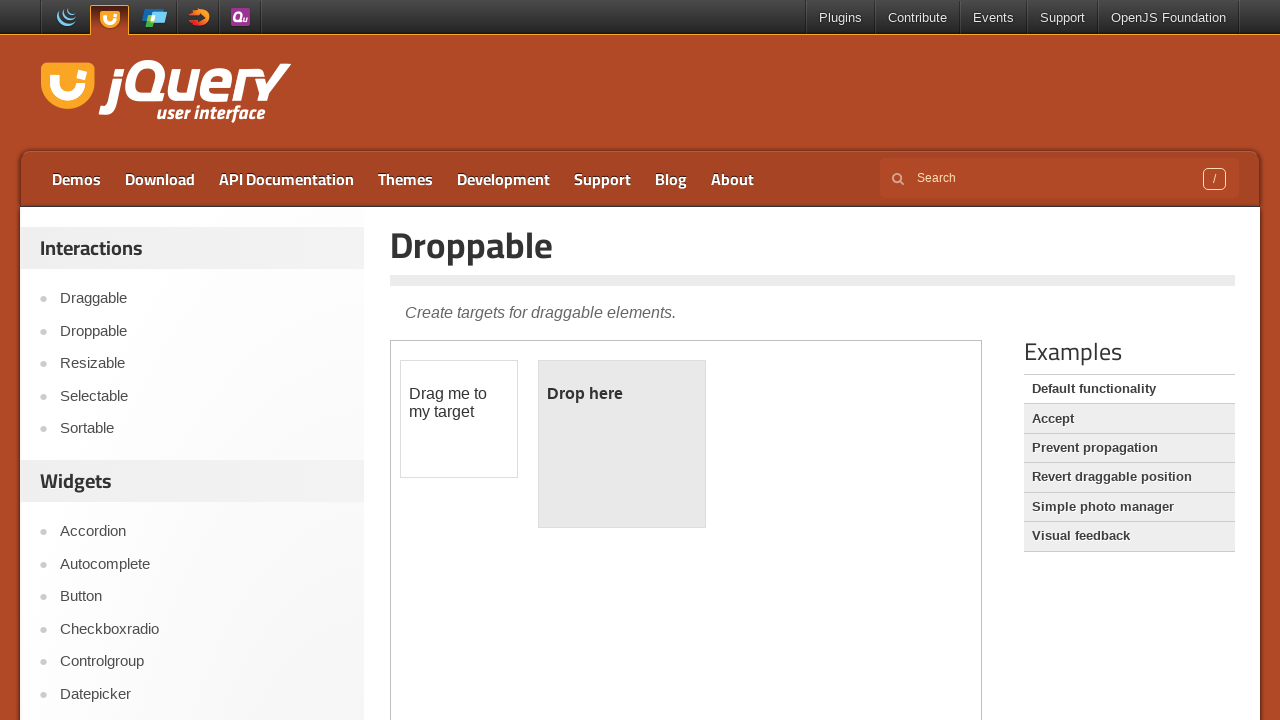

Located the iframe containing drag and drop demo
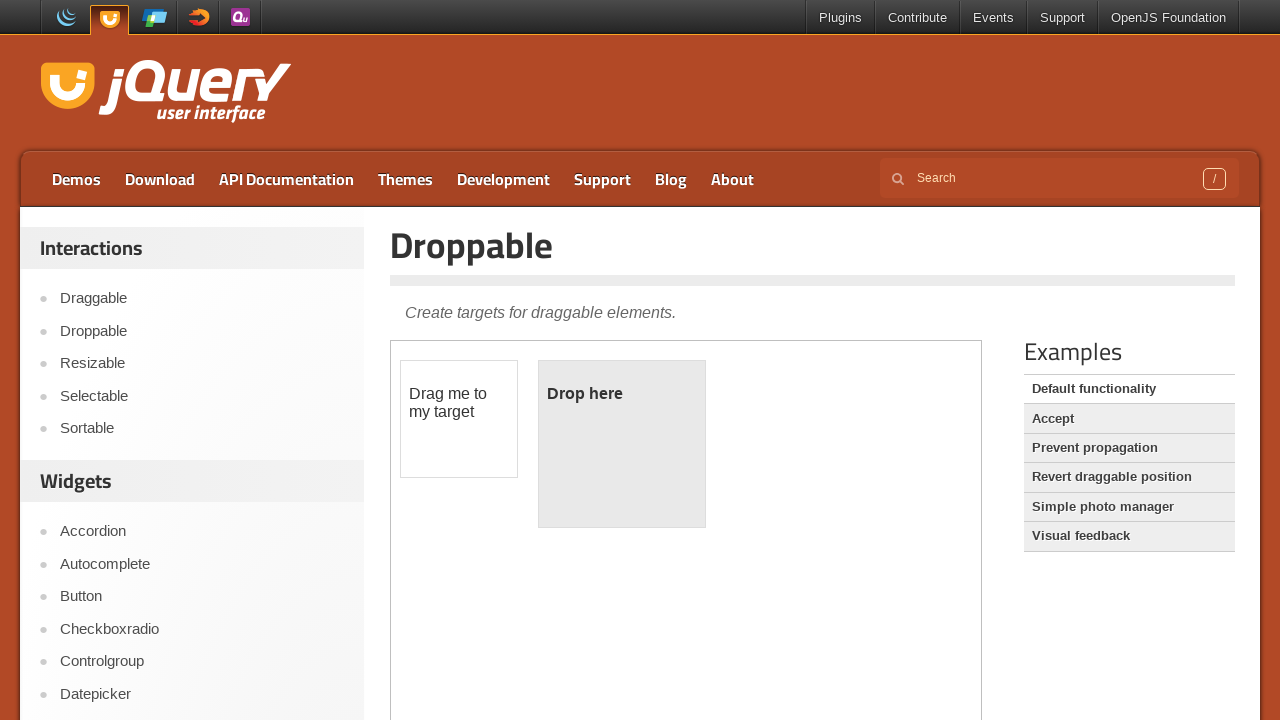

Dragged draggable element to droppable target at (622, 444)
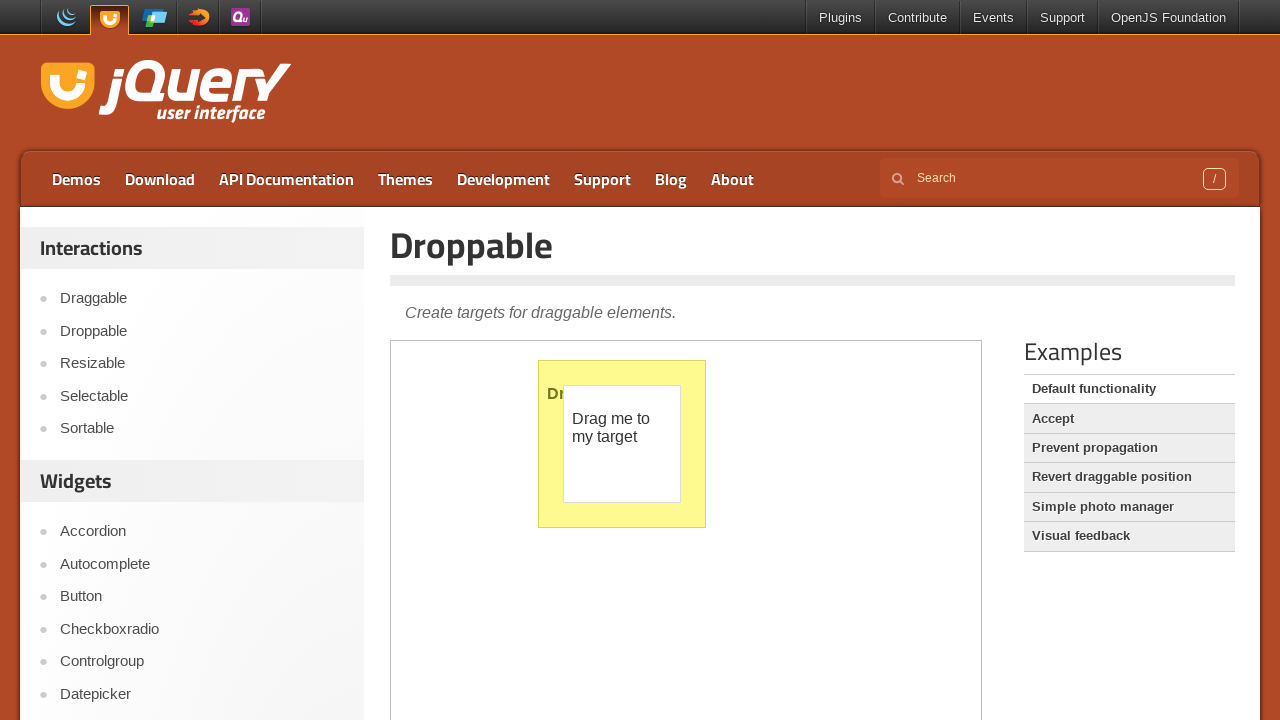

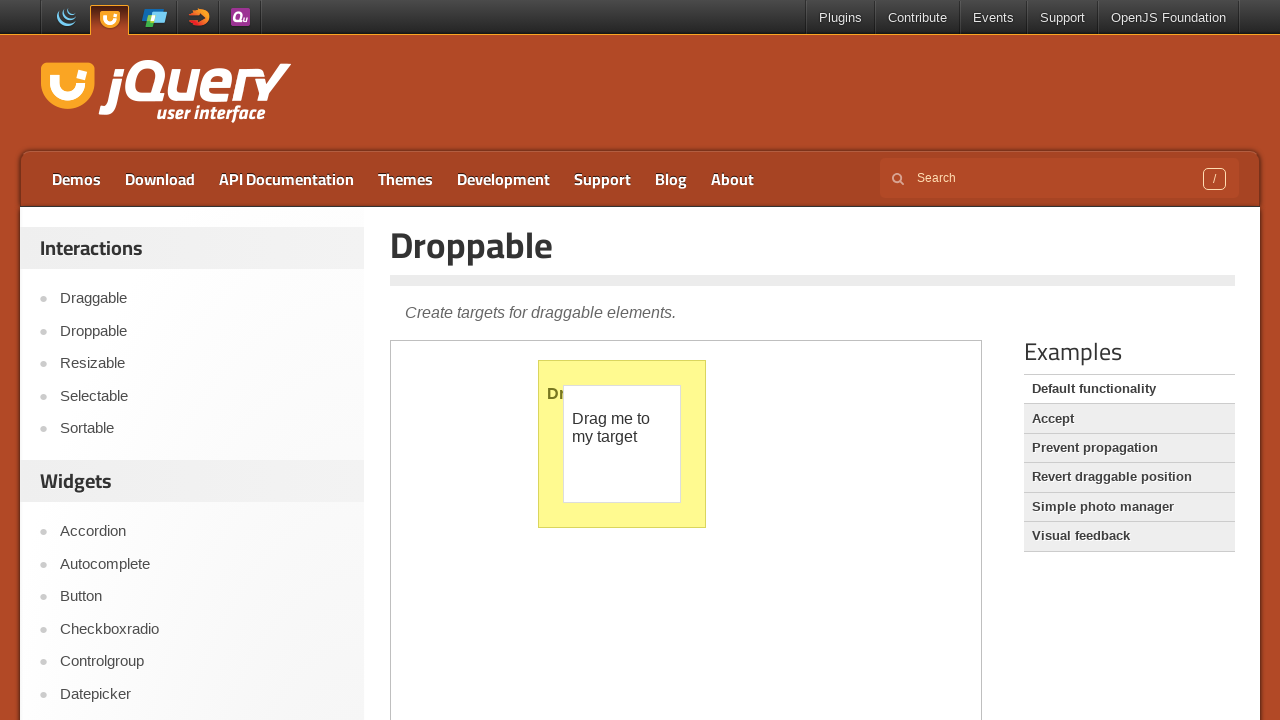